Tests form interaction by reading a value from an element's custom attribute, performing a mathematical calculation on it, filling the answer in a form field, selecting a checkbox and radio button, then submitting the form.

Starting URL: http://suninjuly.github.io/get_attribute.html

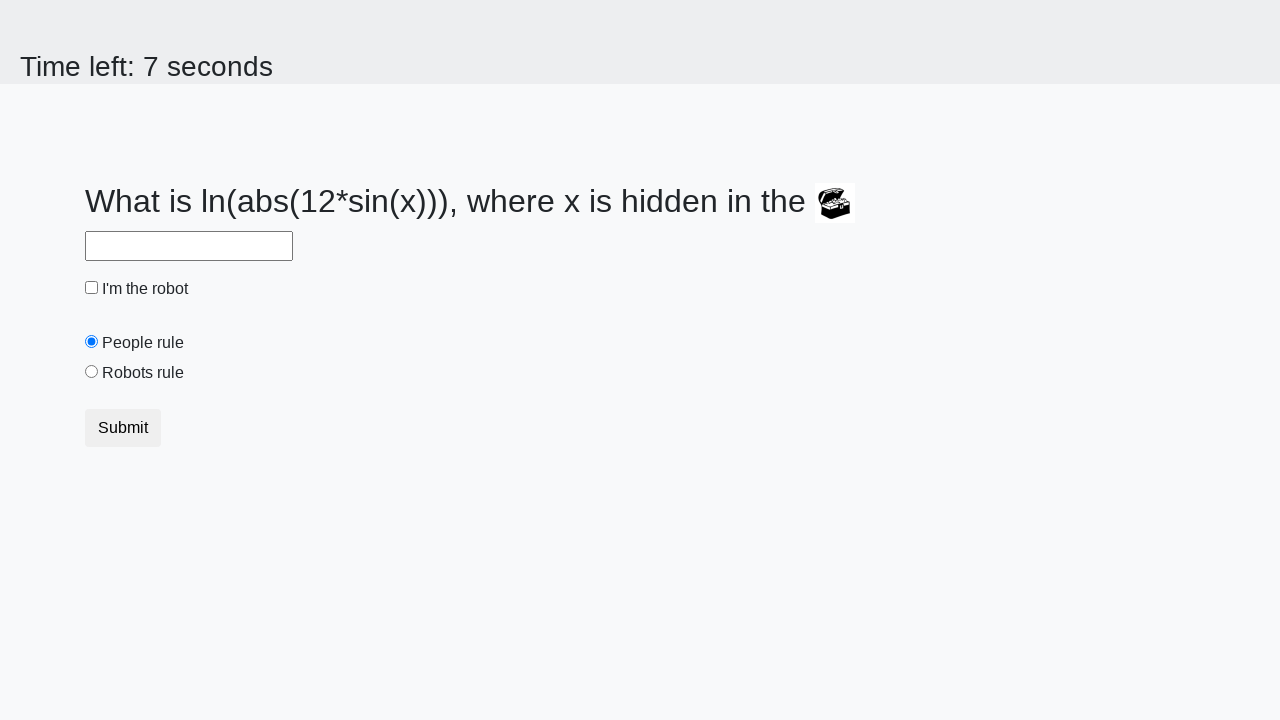

Located treasure element with custom attribute
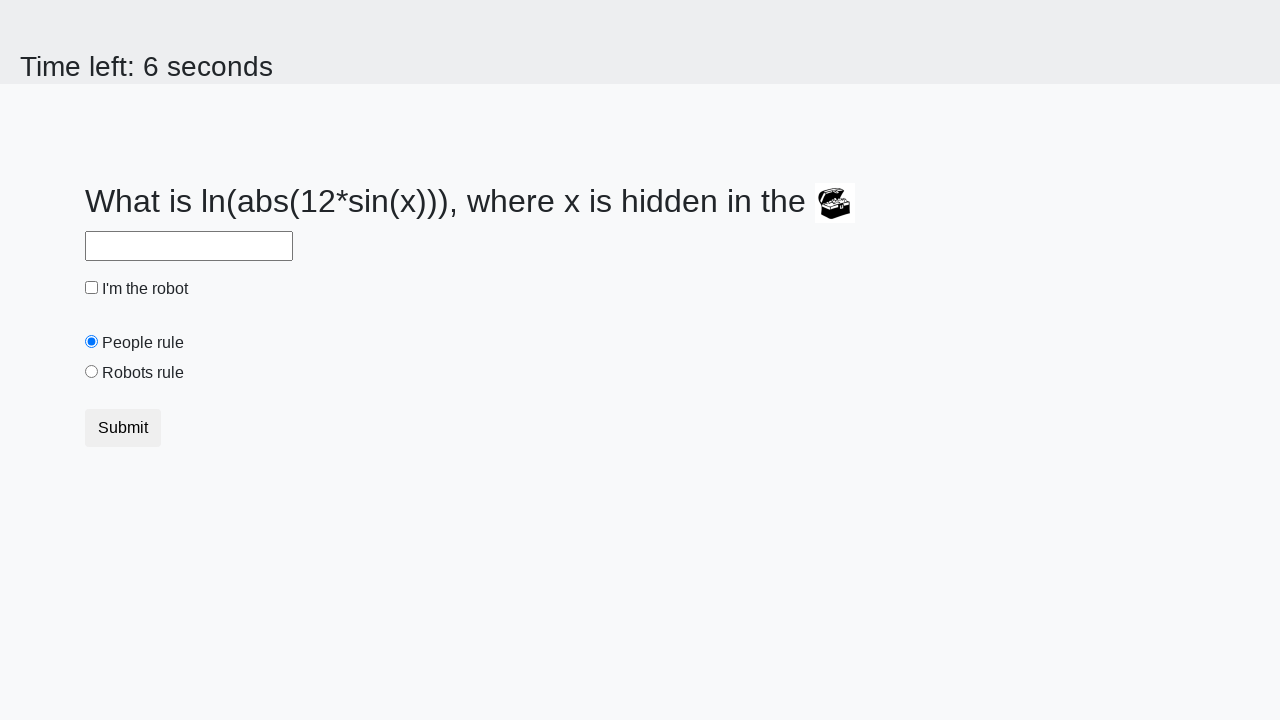

Retrieved valuex attribute from treasure element
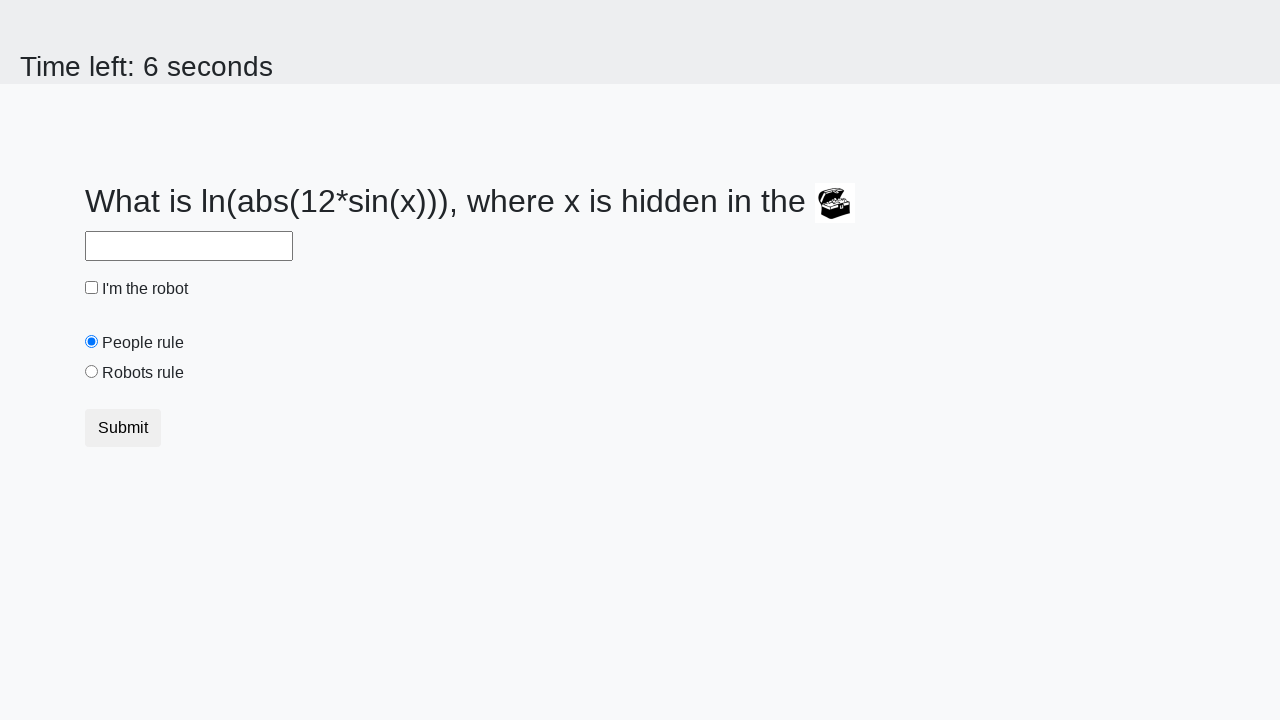

Calculated answer using formula: 1.9890811761228955
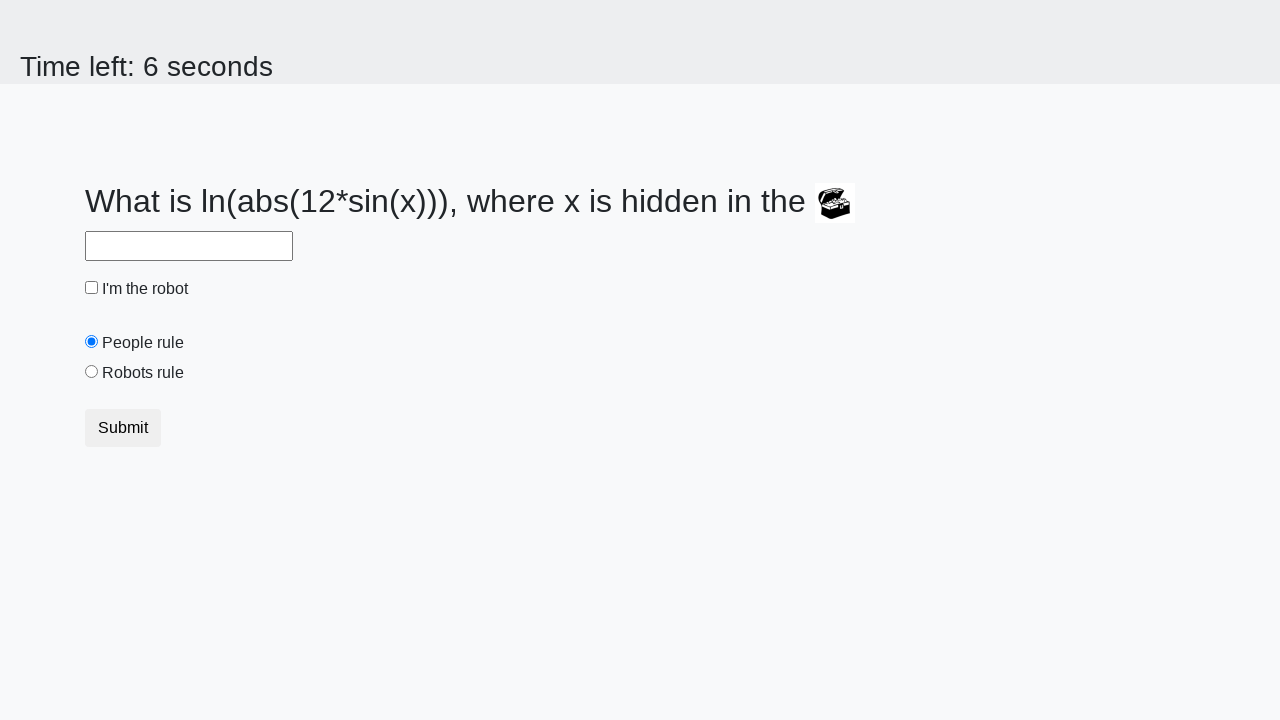

Filled answer field with calculated value: 1.9890811761228955 on #answer
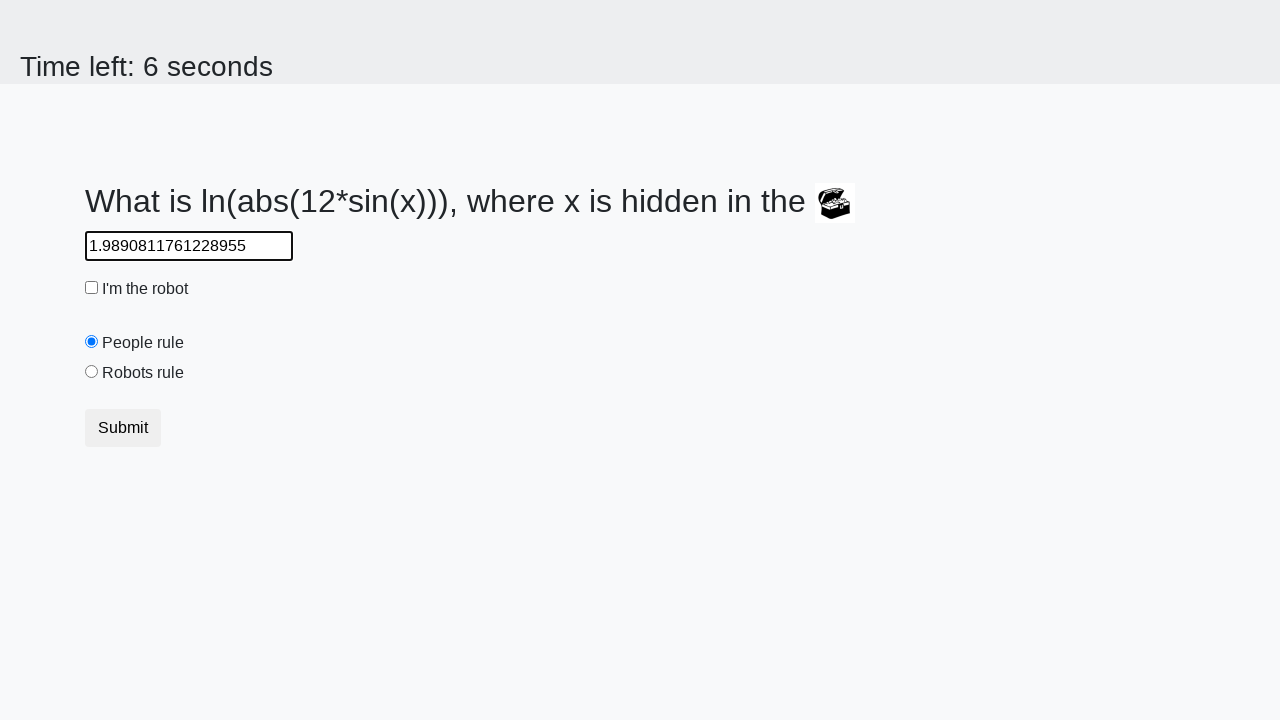

Clicked robot checkbox at (92, 288) on #robotCheckbox
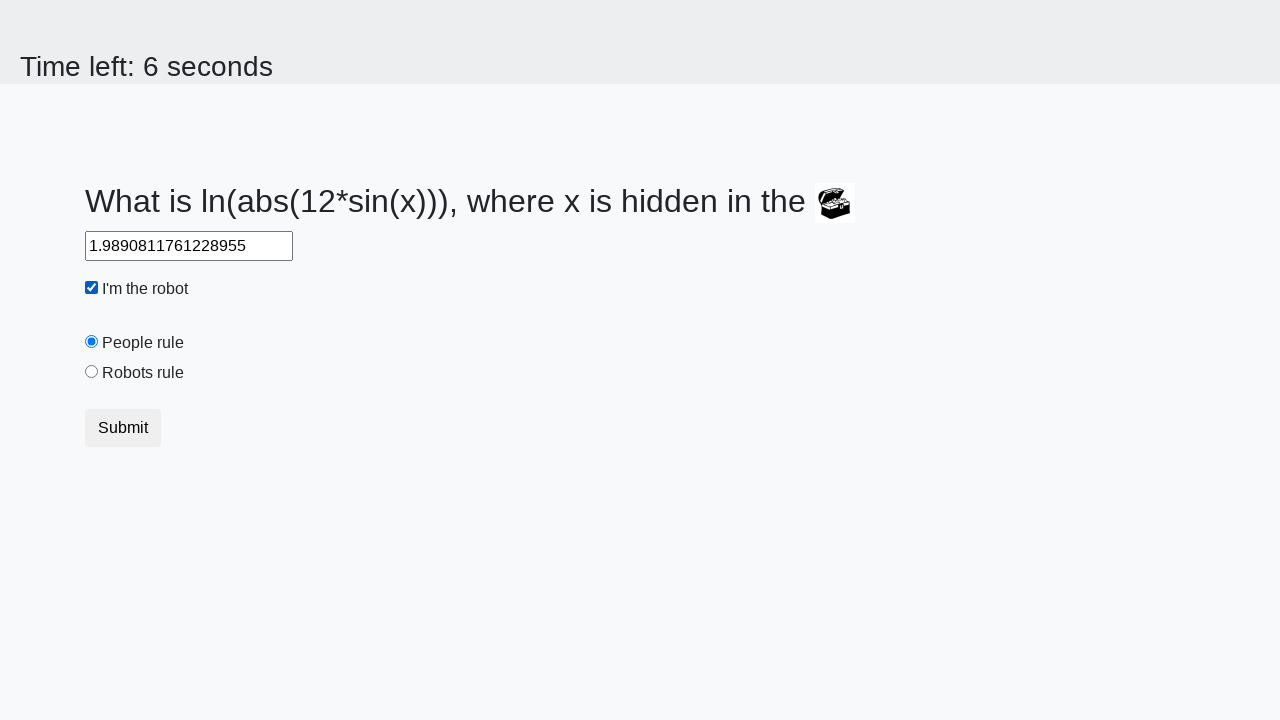

Clicked robots rule radio button at (92, 372) on #robotsRule
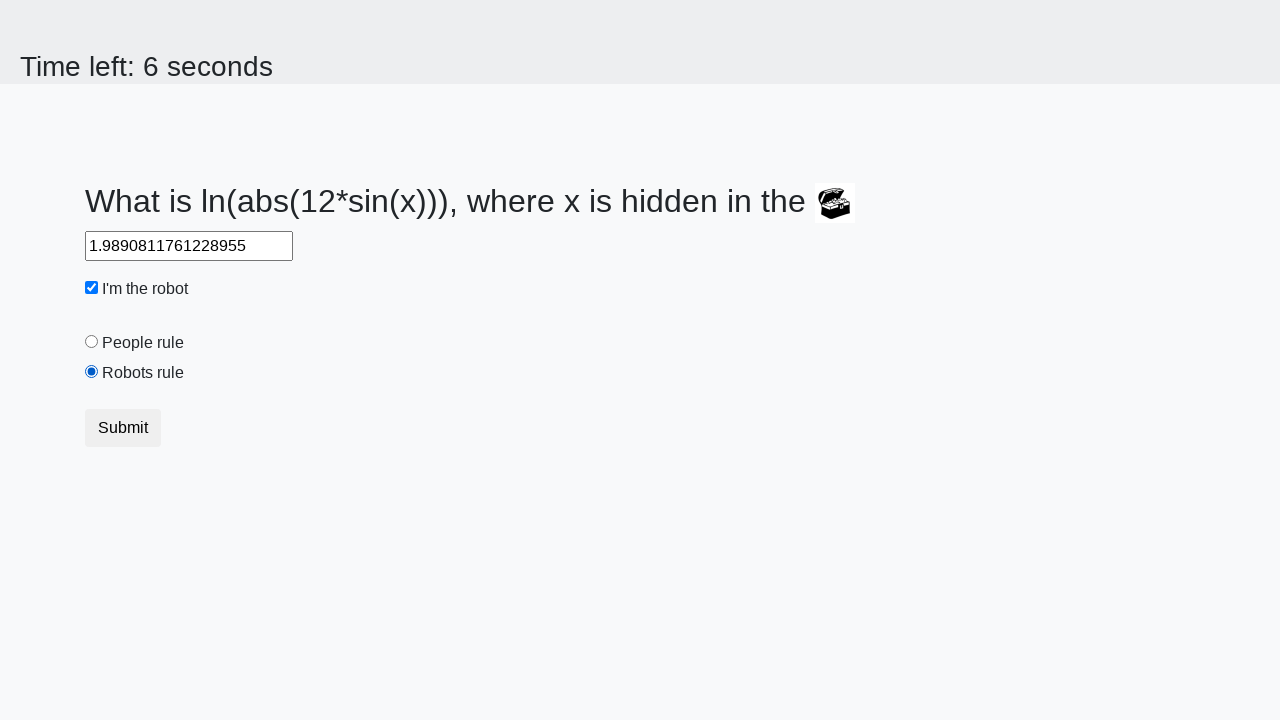

Clicked submit button to submit form at (123, 428) on button[type='submit']
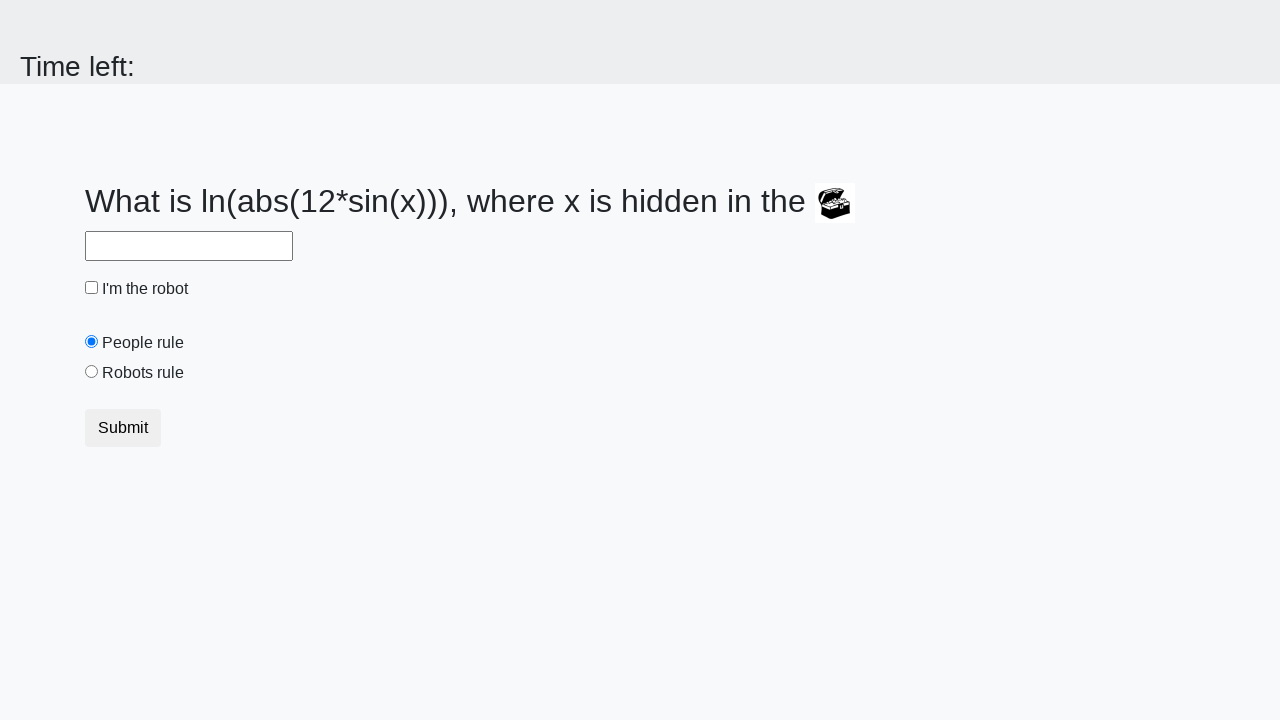

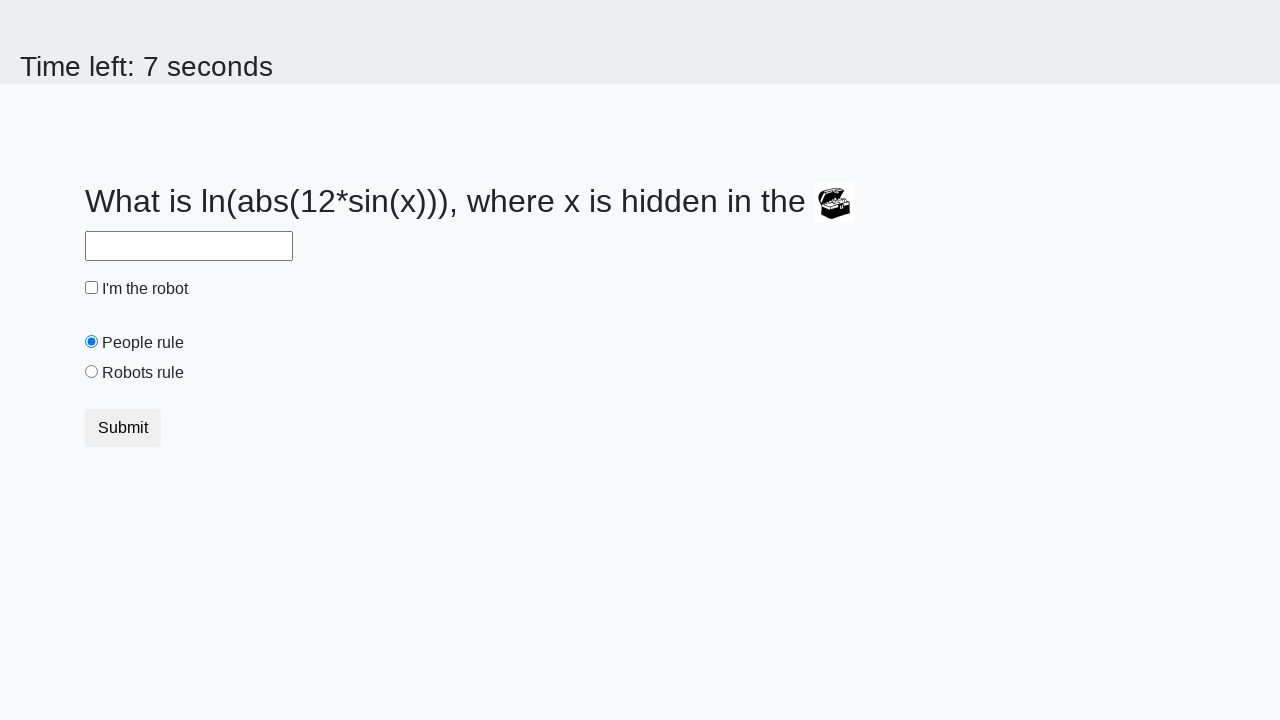